Navigates to a random phone number generator website, clicks the generate button to get a US mobile number, then navigates back

Starting URL: https://randommer.io/Phone

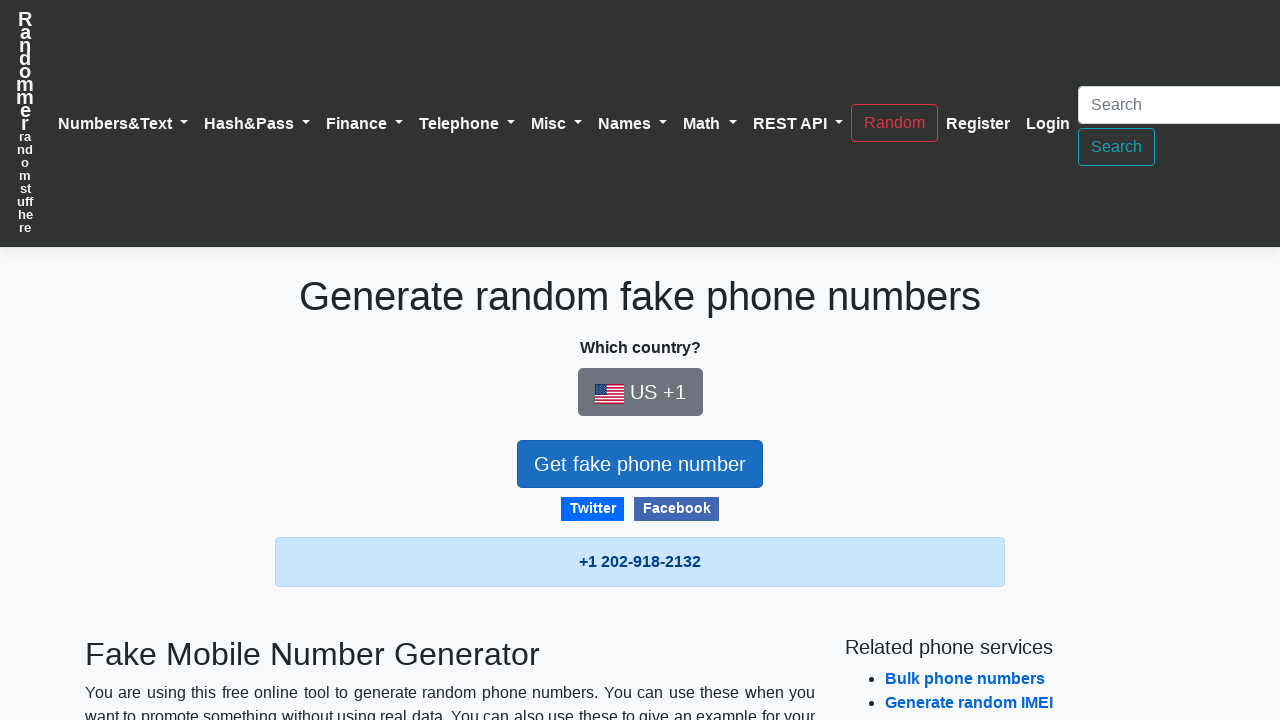

Waited for generate button to be visible
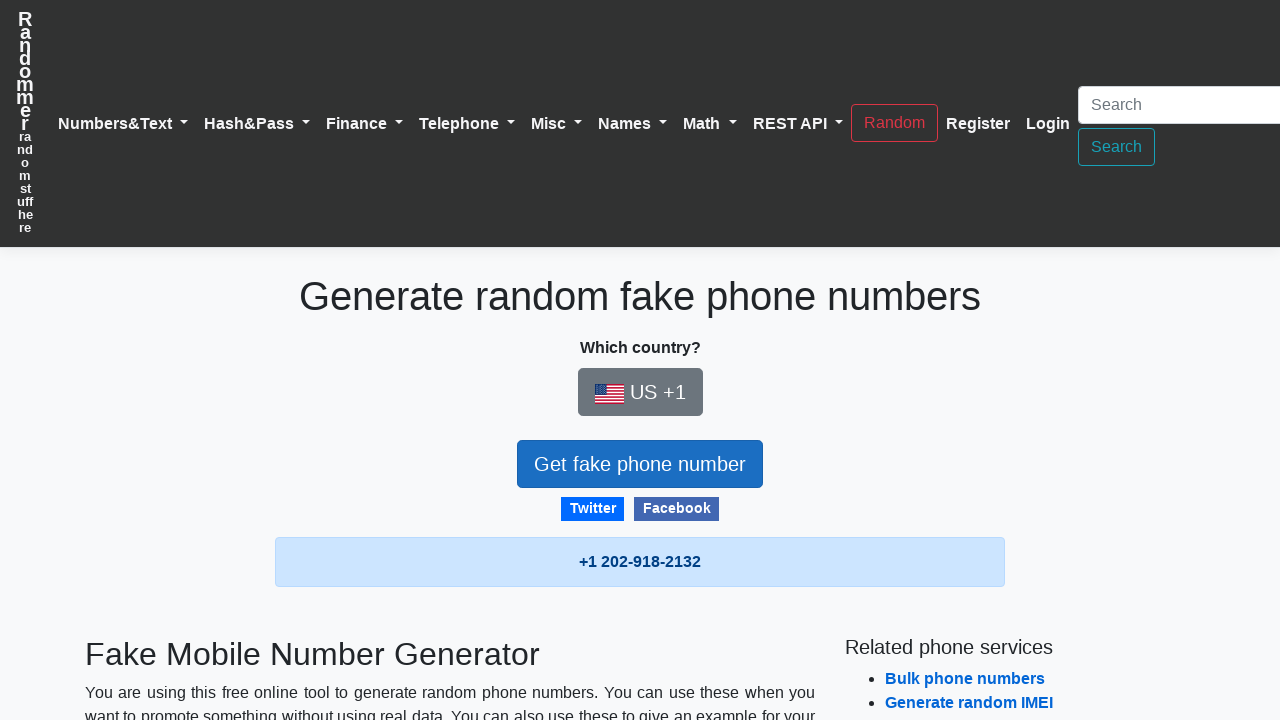

Scrolled to result div
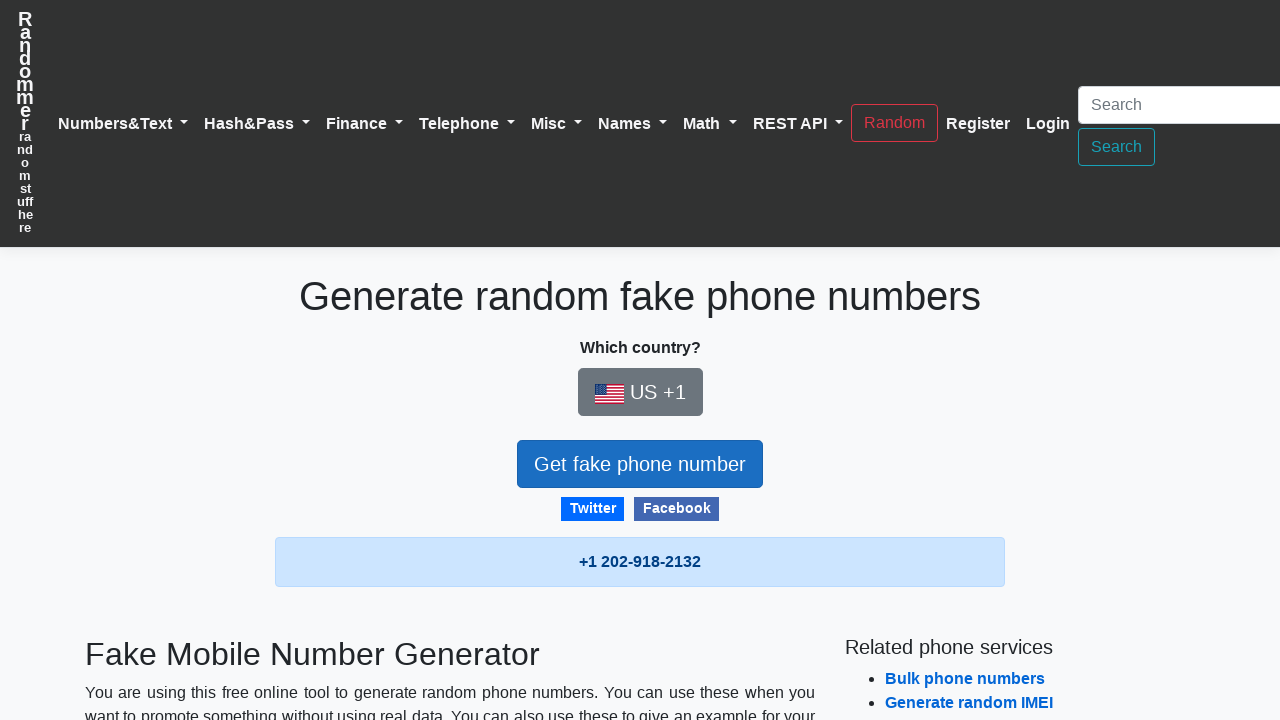

Clicked generate phone number button at (640, 464) on #button-get-phone-number
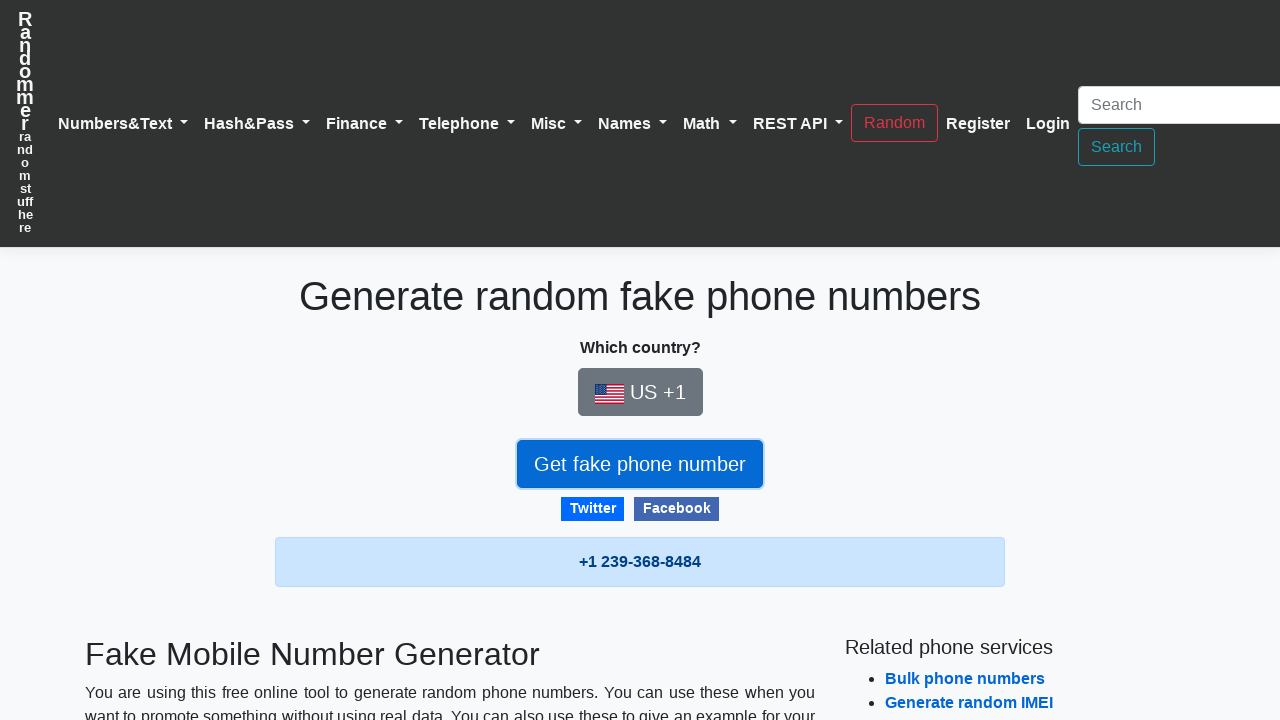

Retrieved generated US mobile number: +1 239-368-8484
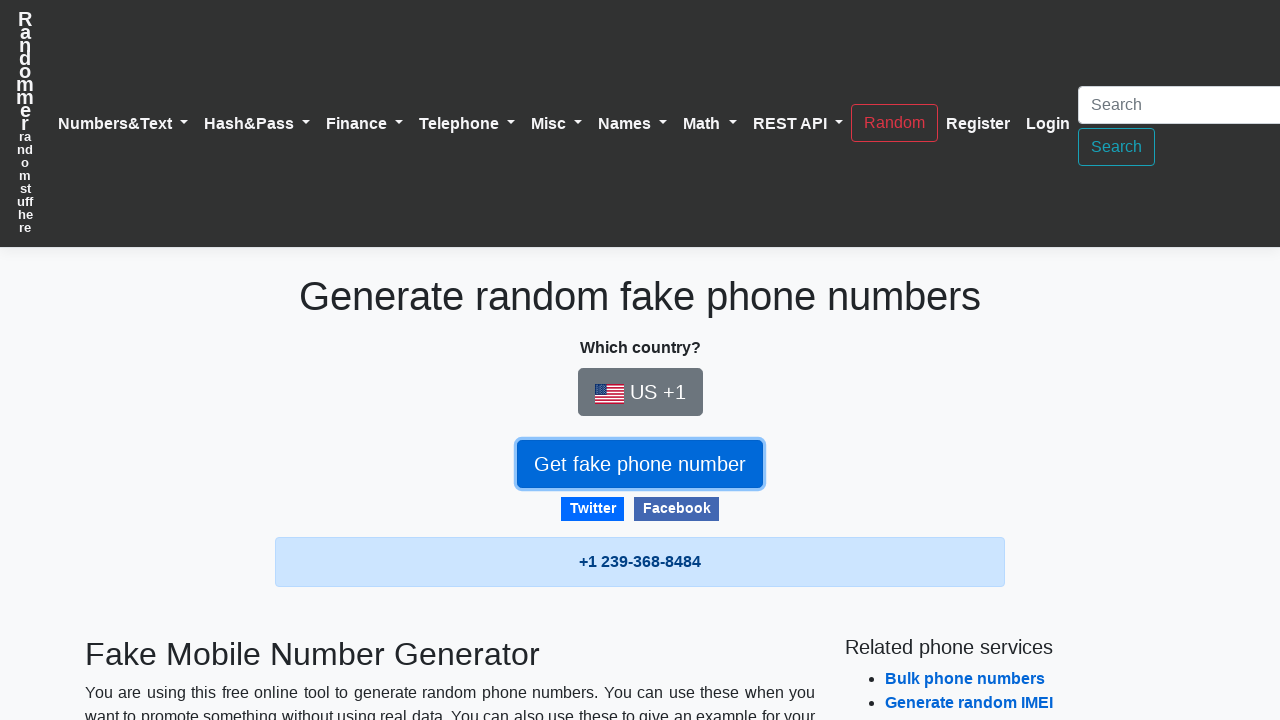

Navigated back to previous page
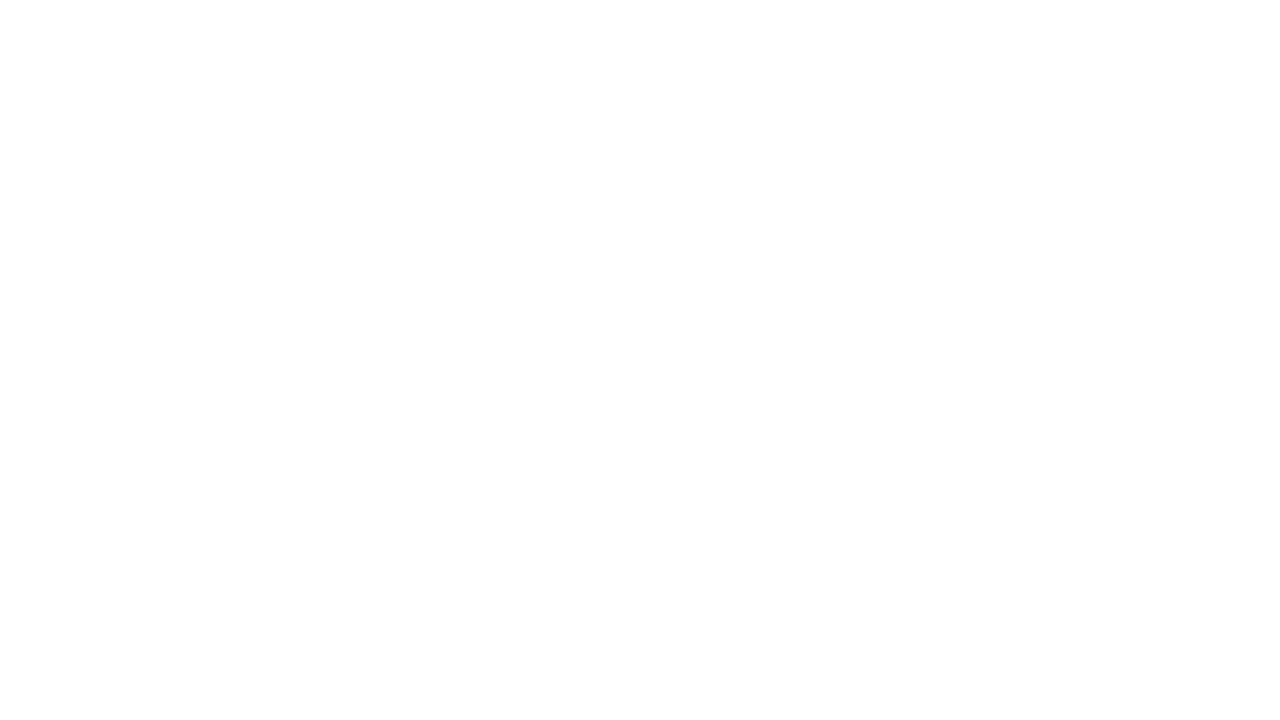

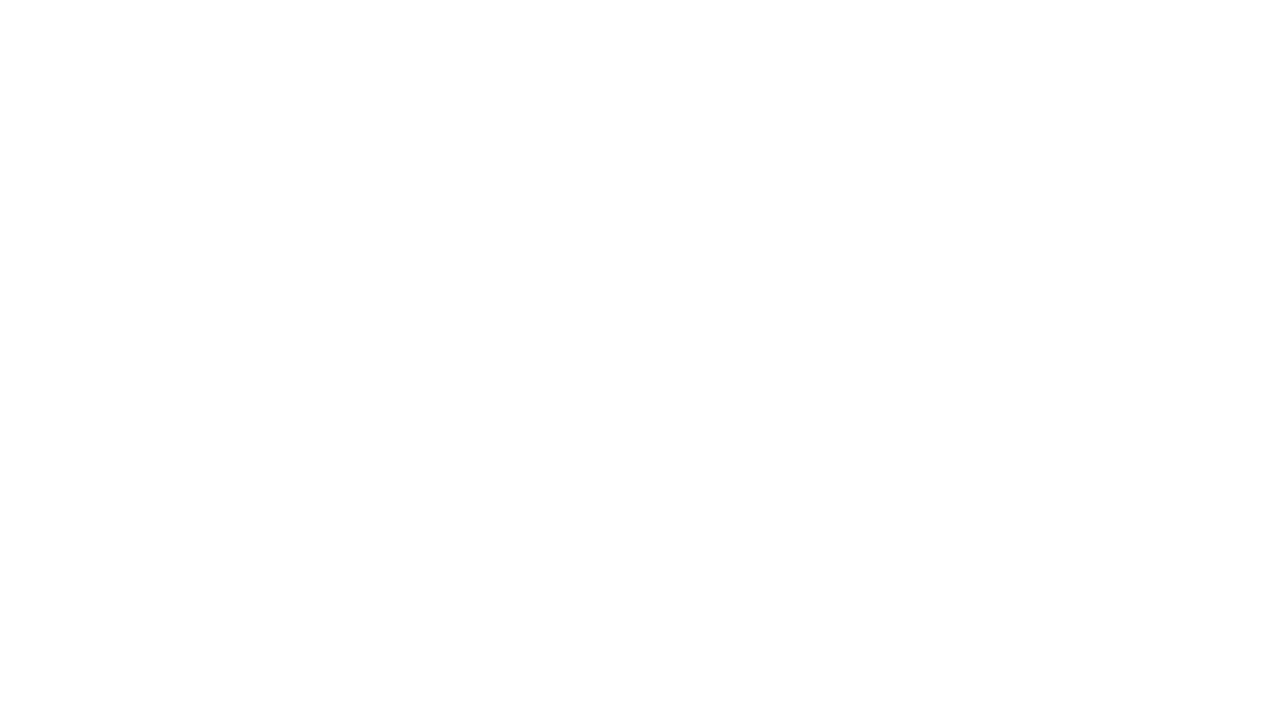